Tests that social media icons for Facebook, Instagram and Twitter are present and clickable on all pages

Starting URL: https://ntig-uppsala.github.io/Frisor-Saxe/index.html

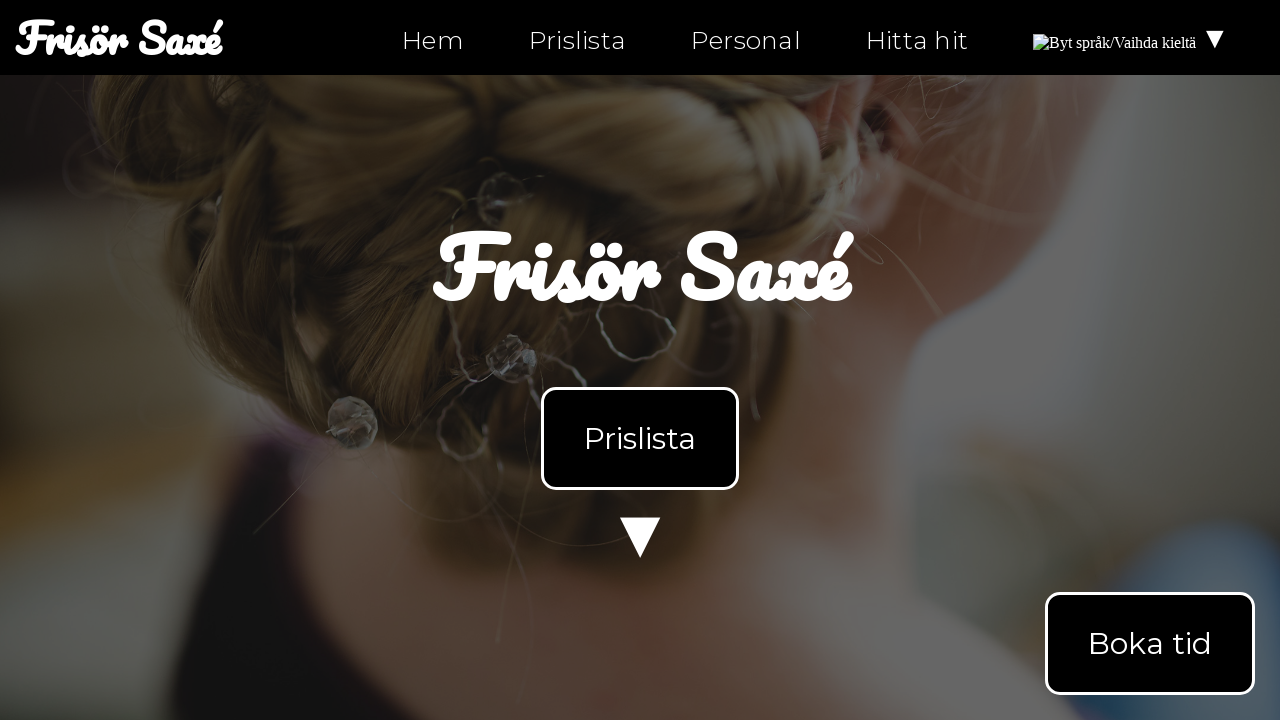

Navigated to index.html homepage
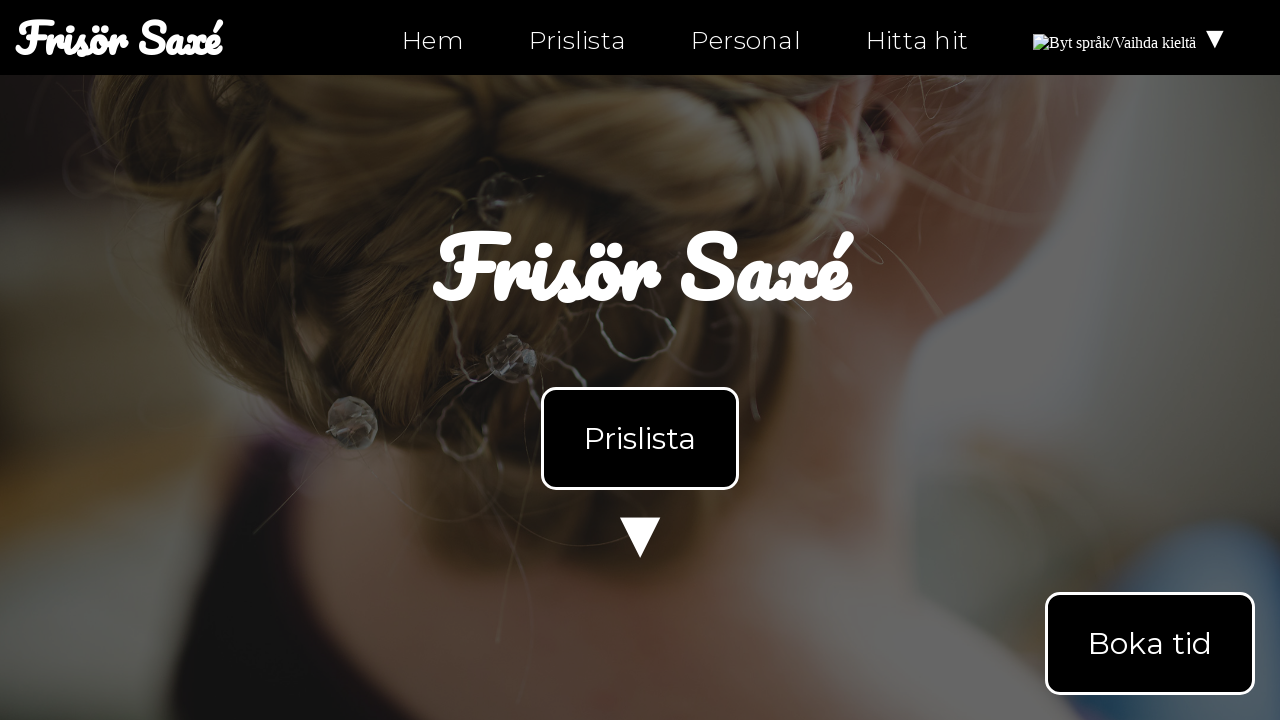

Clicked Facebook icon on index.html at (60, 652) on .fa-facebook
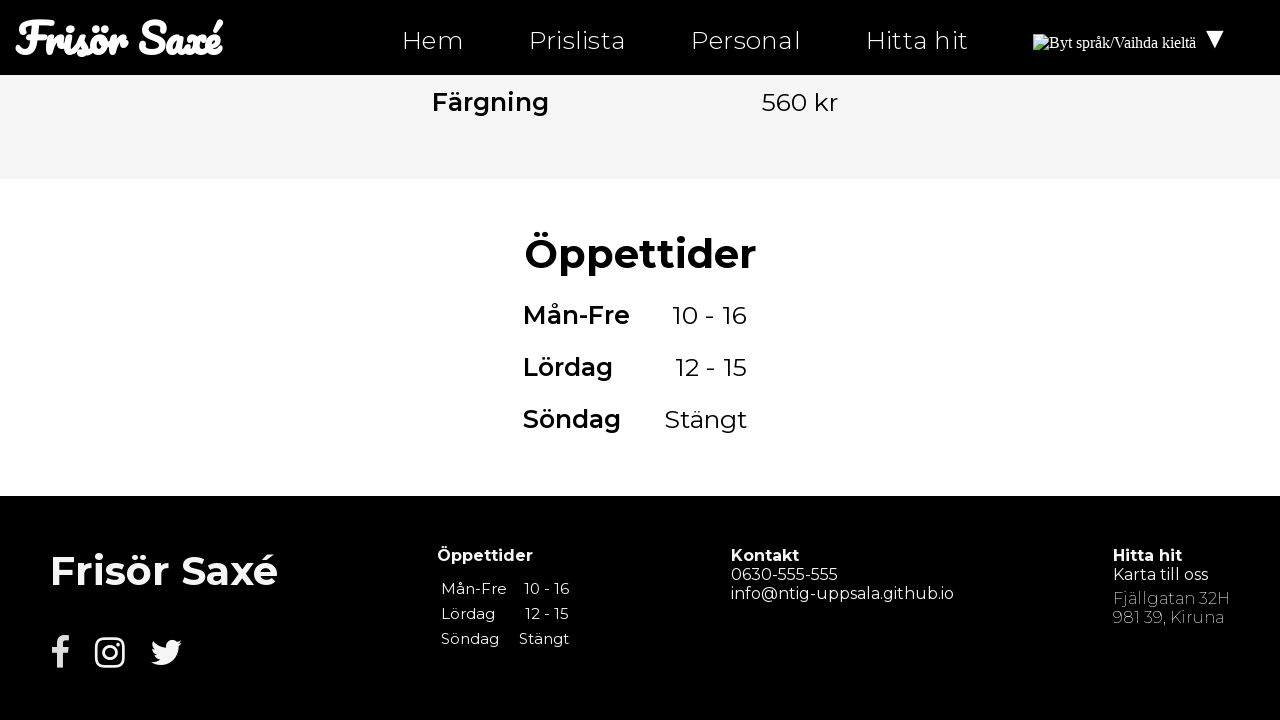

Clicked Instagram icon on index.html at (110, 652) on .fa-instagram
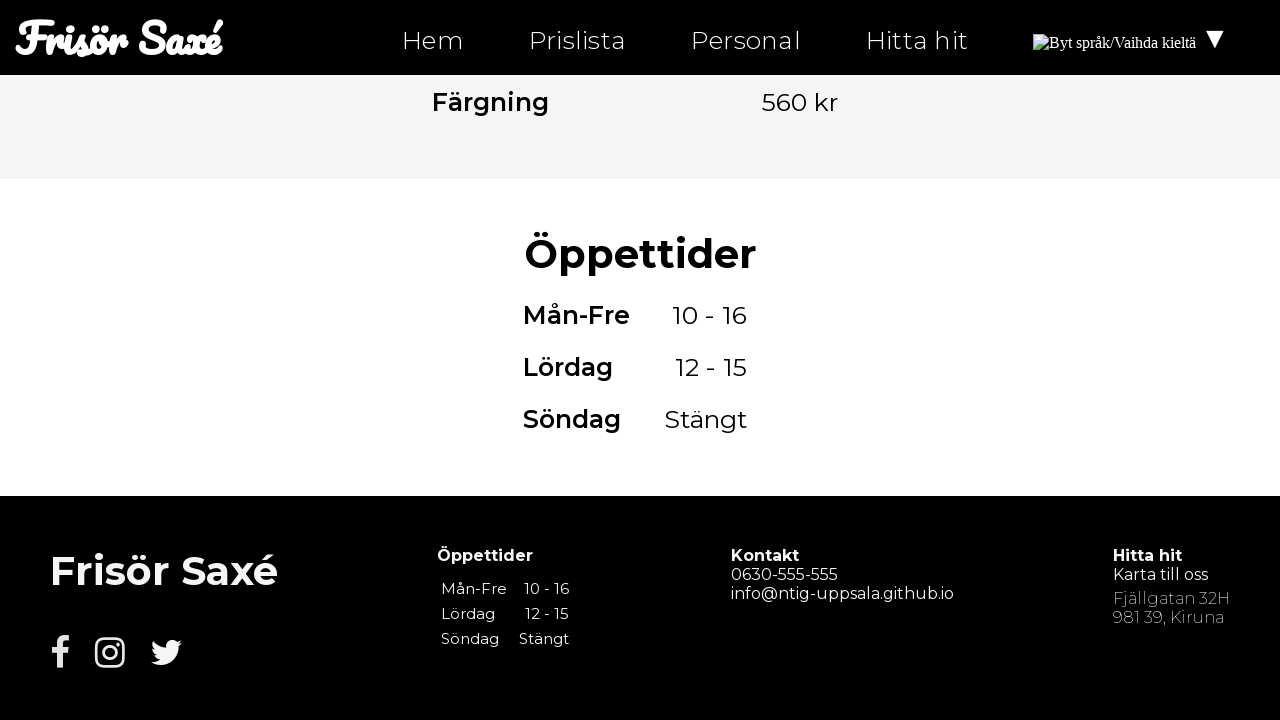

Clicked Twitter icon on index.html at (166, 652) on .fa-twitter
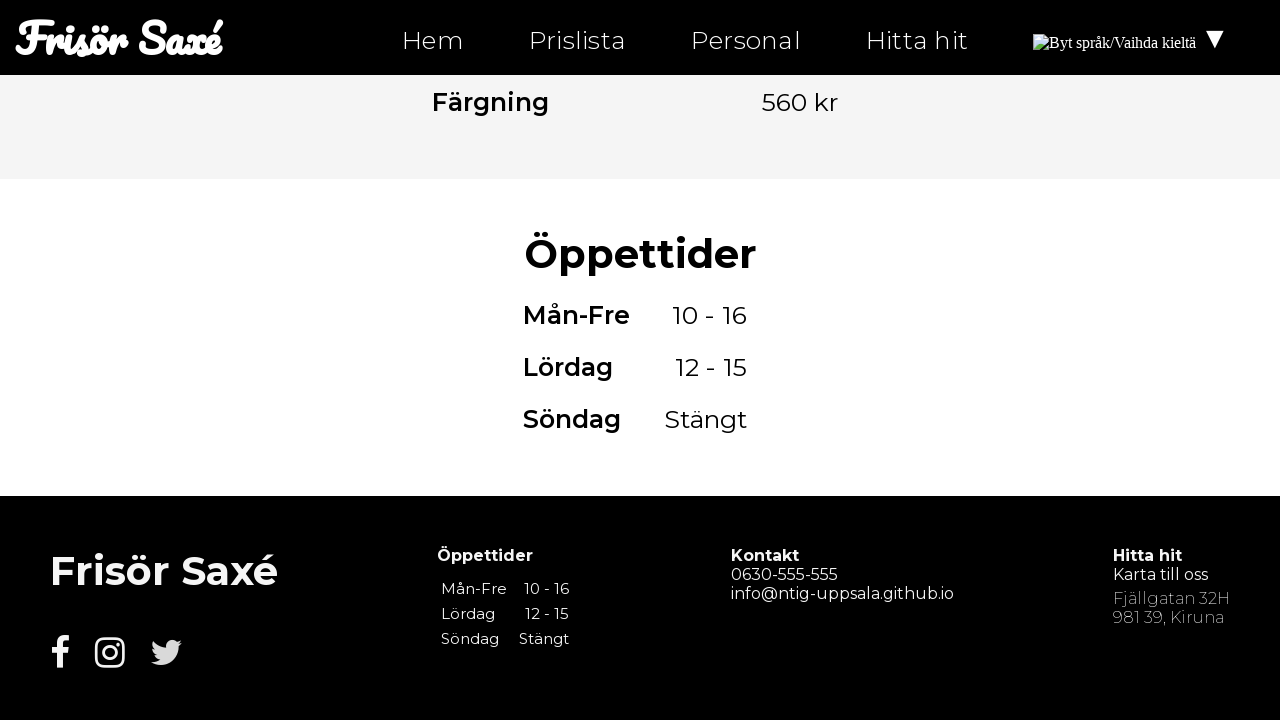

Navigated to personal.html
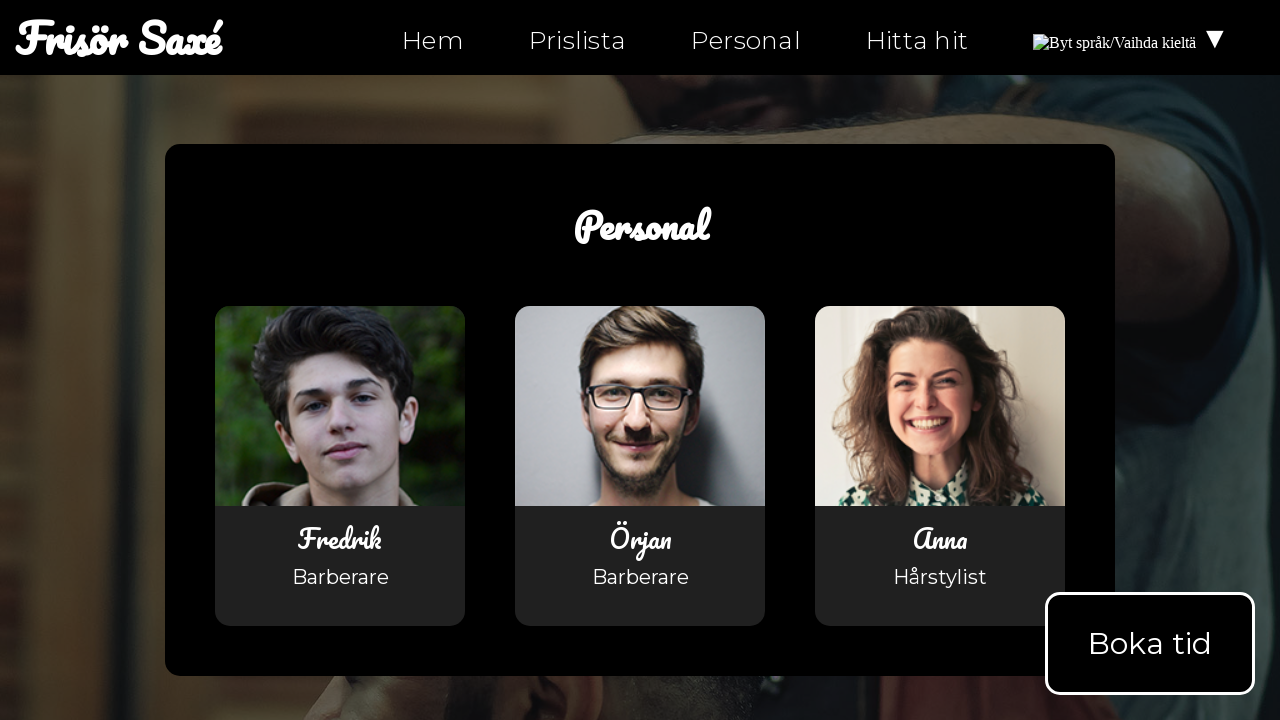

Clicked Facebook icon on personal.html at (60, 652) on .fa-facebook
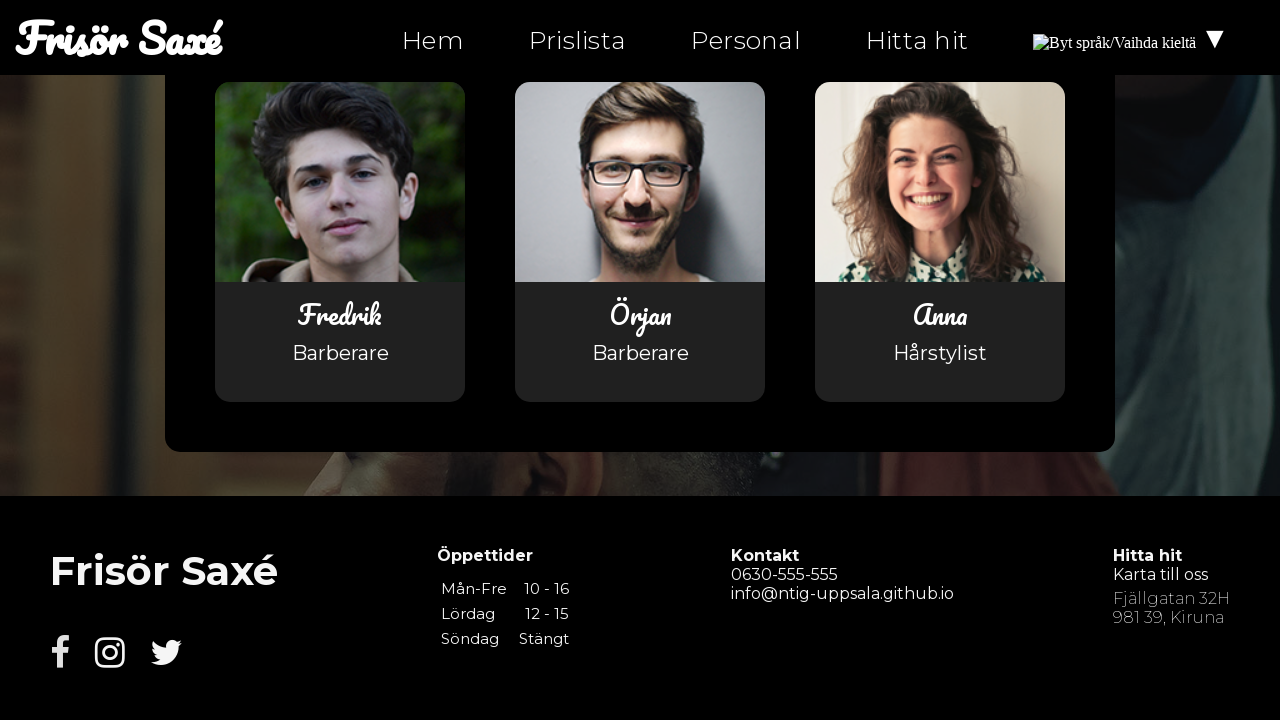

Clicked Instagram icon on personal.html at (110, 652) on .fa-instagram
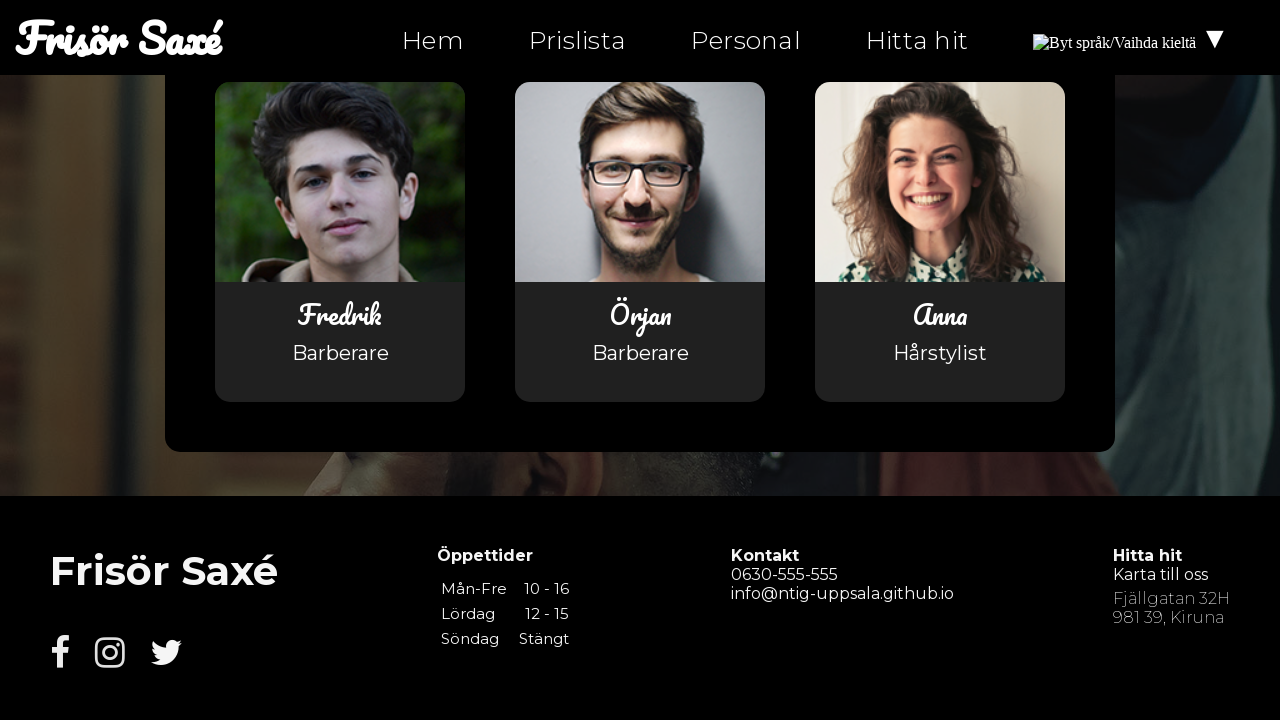

Clicked Twitter icon on personal.html at (166, 652) on .fa-twitter
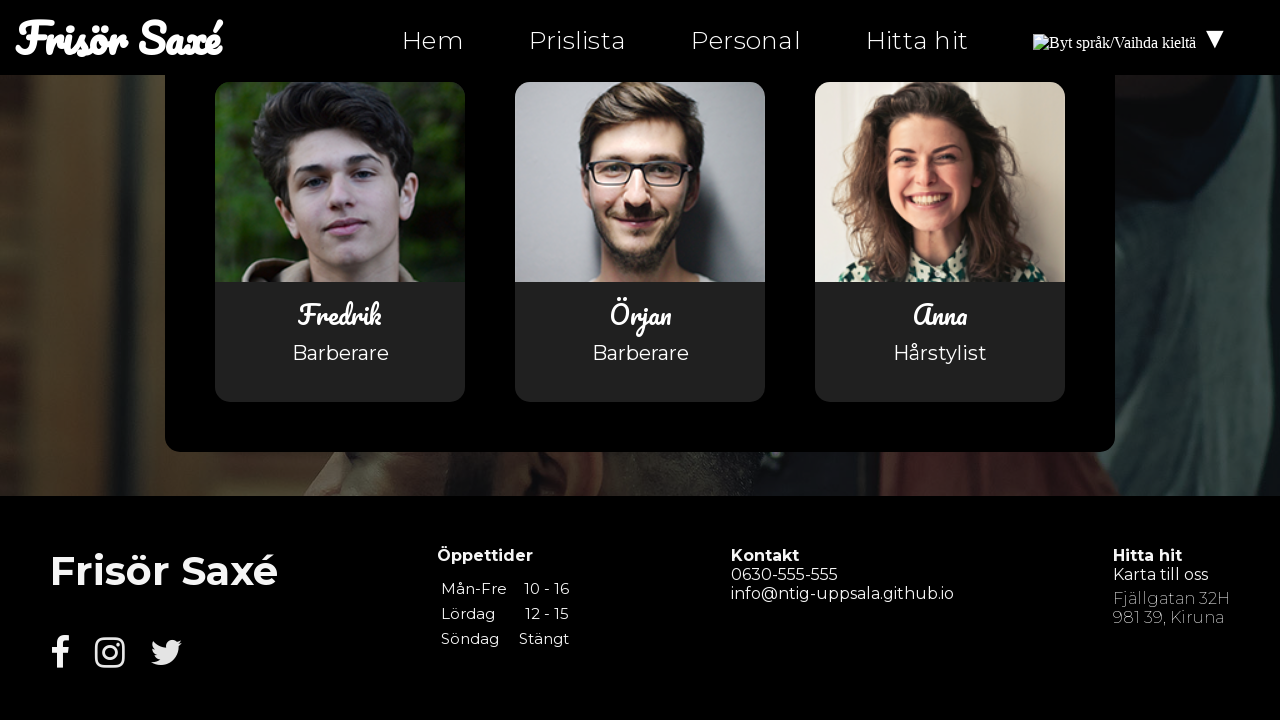

Navigated to hitta-hit.html
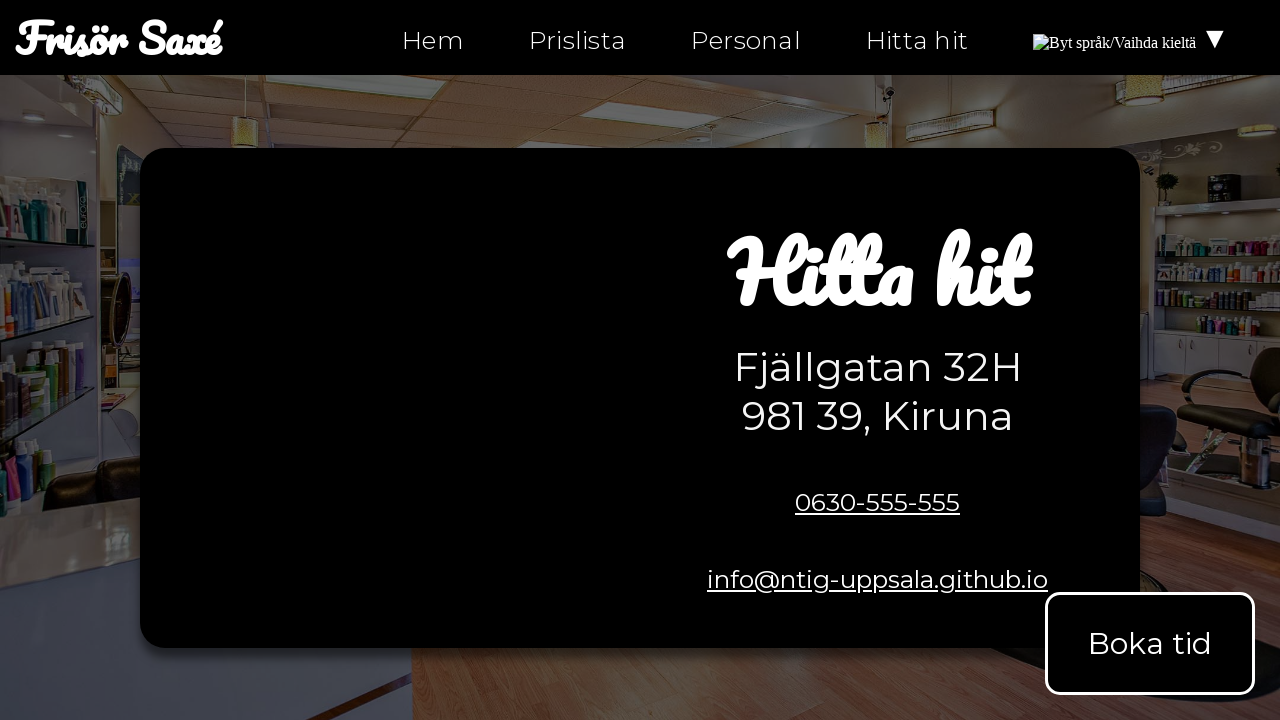

Clicked Facebook icon on hitta-hit.html at (60, 652) on .fa-facebook
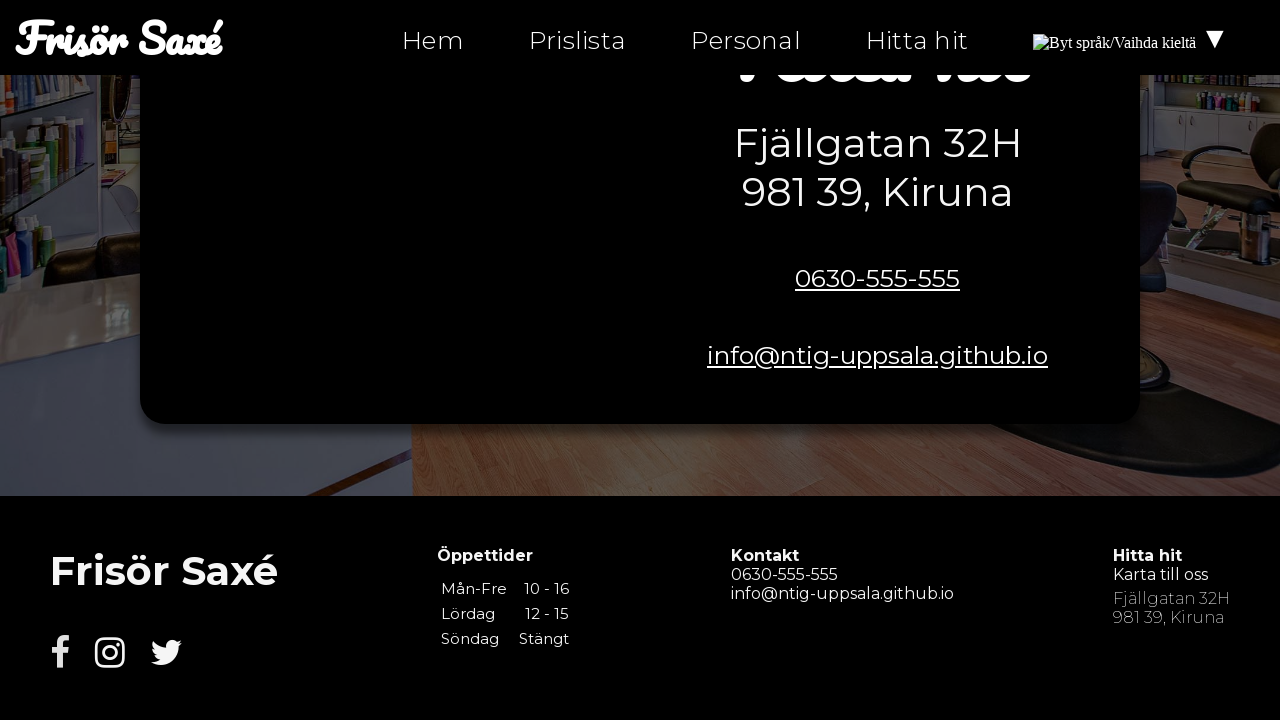

Clicked Instagram icon on hitta-hit.html at (110, 652) on .fa-instagram
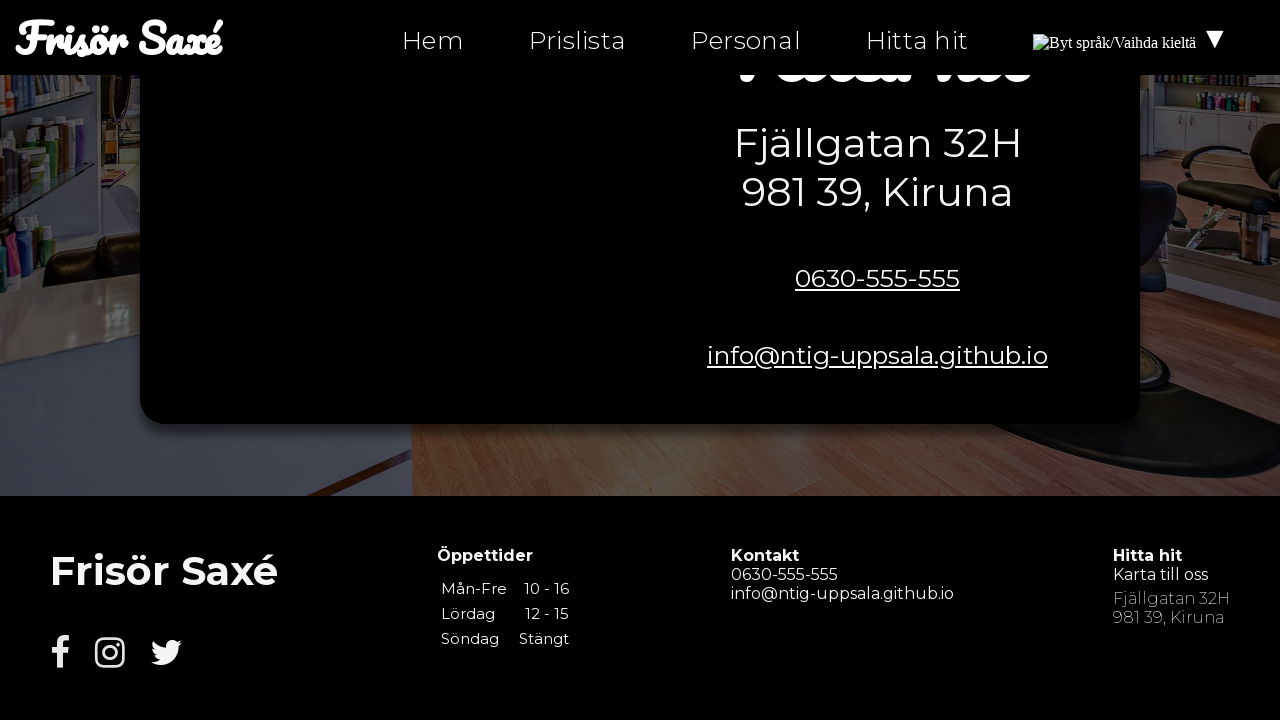

Clicked Twitter icon on hitta-hit.html at (166, 652) on .fa-twitter
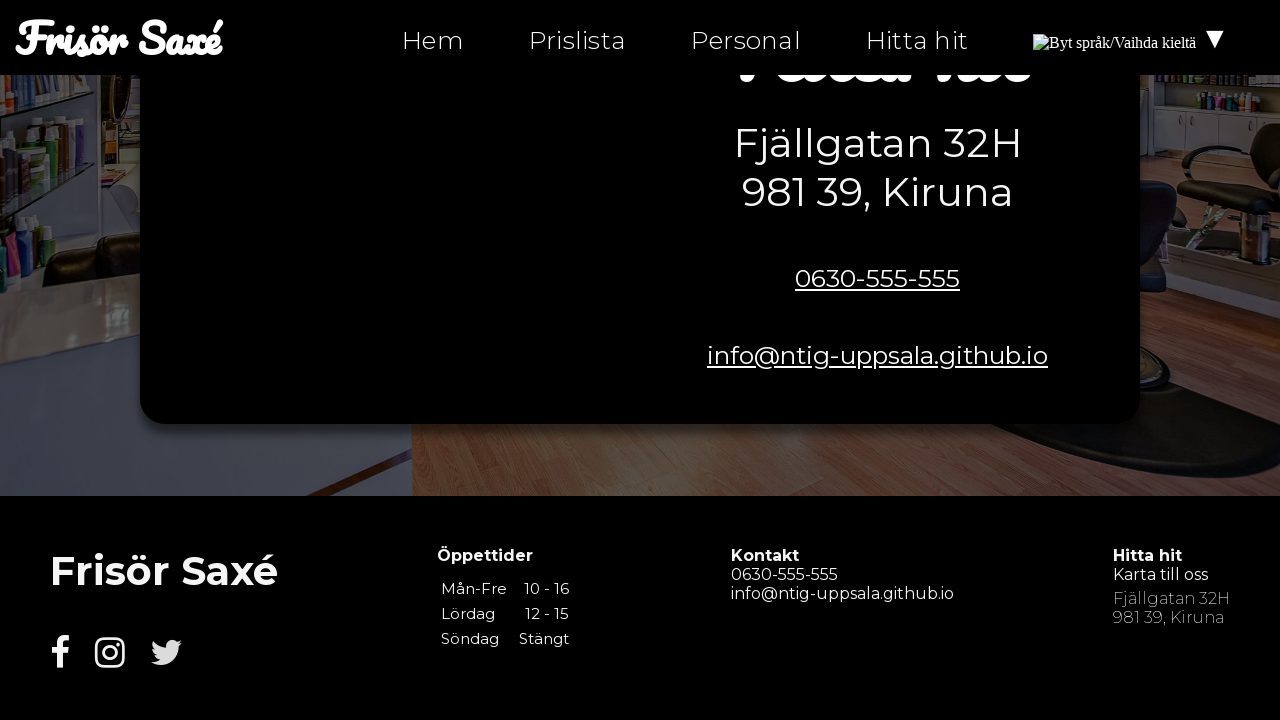

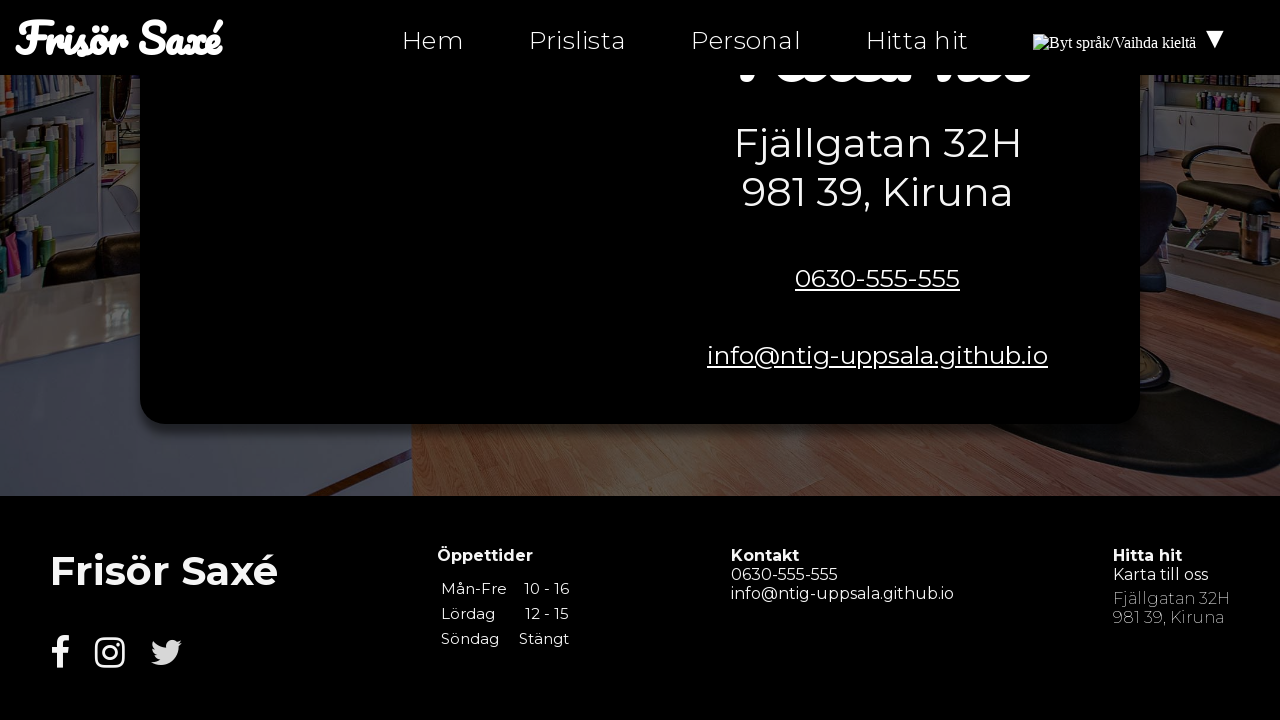